Tests filtering to display only active (incomplete) items

Starting URL: https://demo.playwright.dev/todomvc

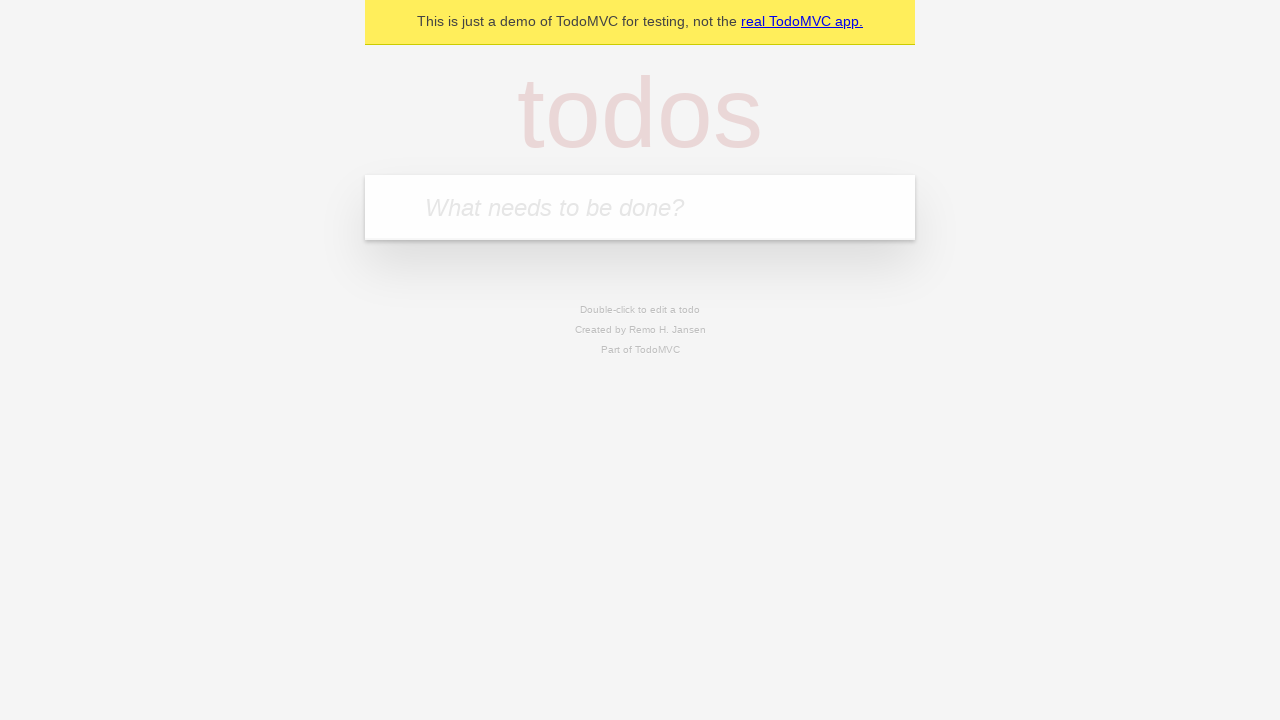

Filled todo input with 'buy some cheese' on internal:attr=[placeholder="What needs to be done?"i]
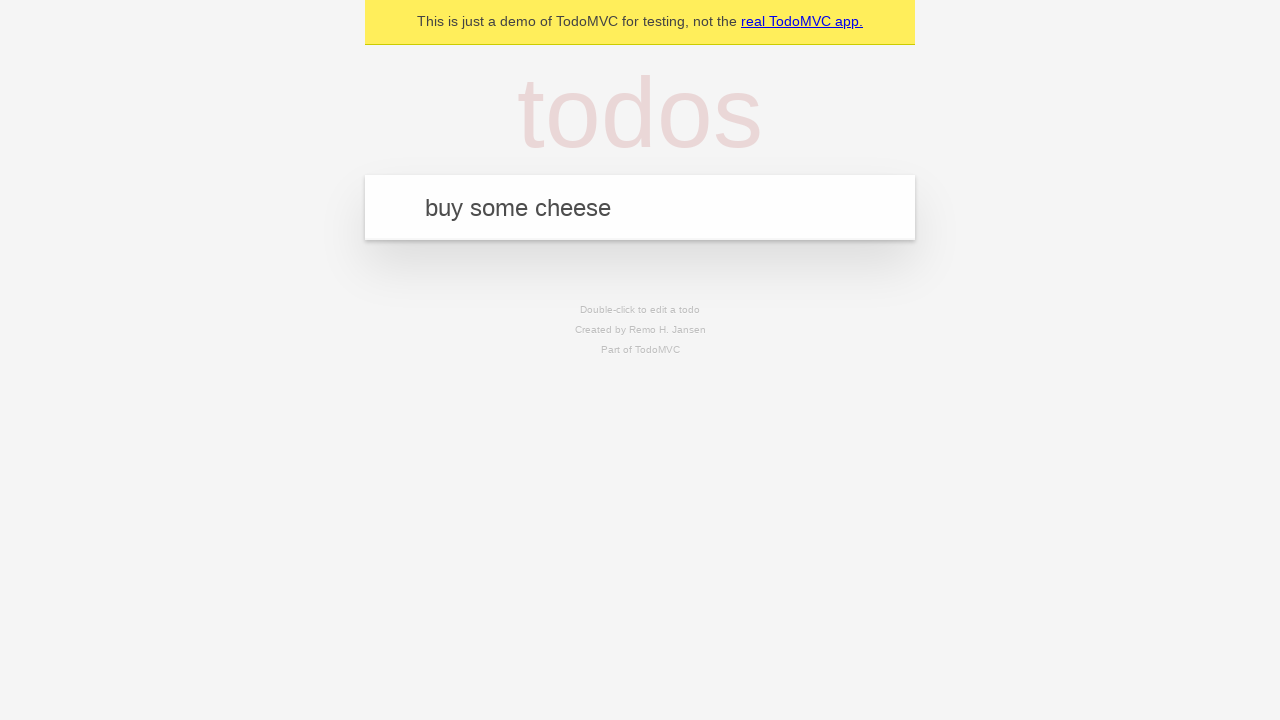

Pressed Enter to add 'buy some cheese' to the todo list on internal:attr=[placeholder="What needs to be done?"i]
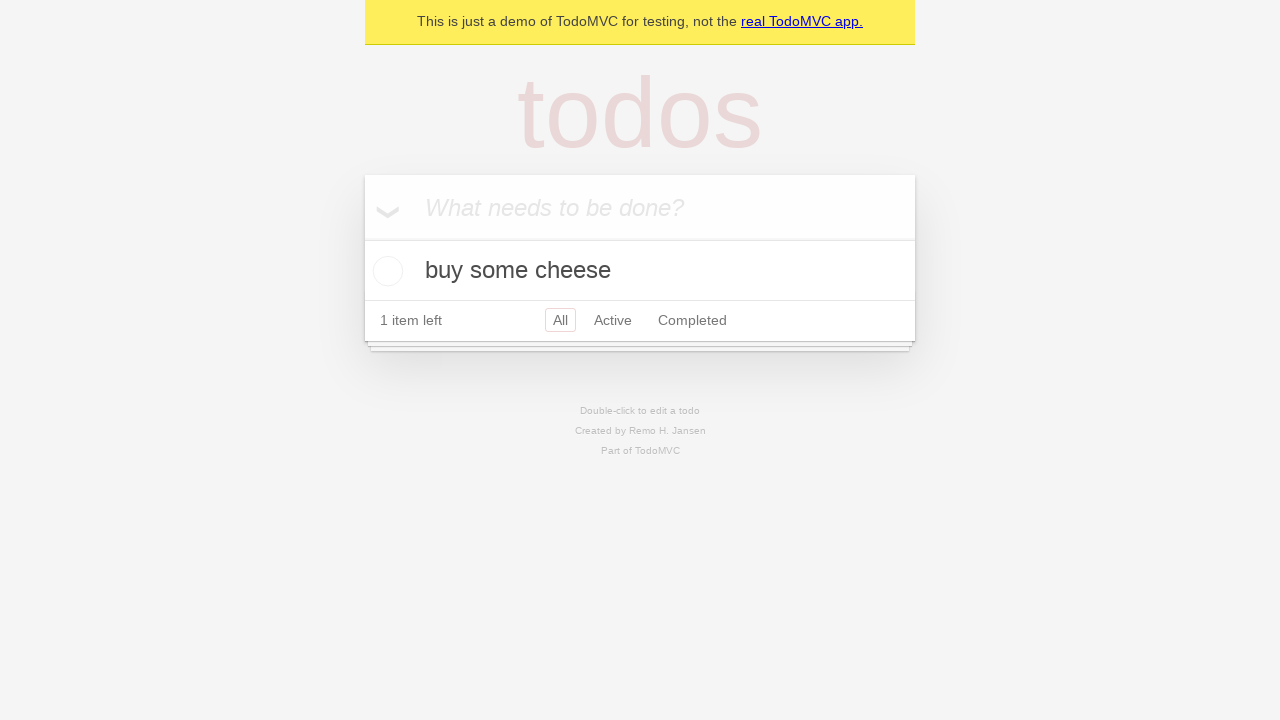

Filled todo input with 'feed the cat' on internal:attr=[placeholder="What needs to be done?"i]
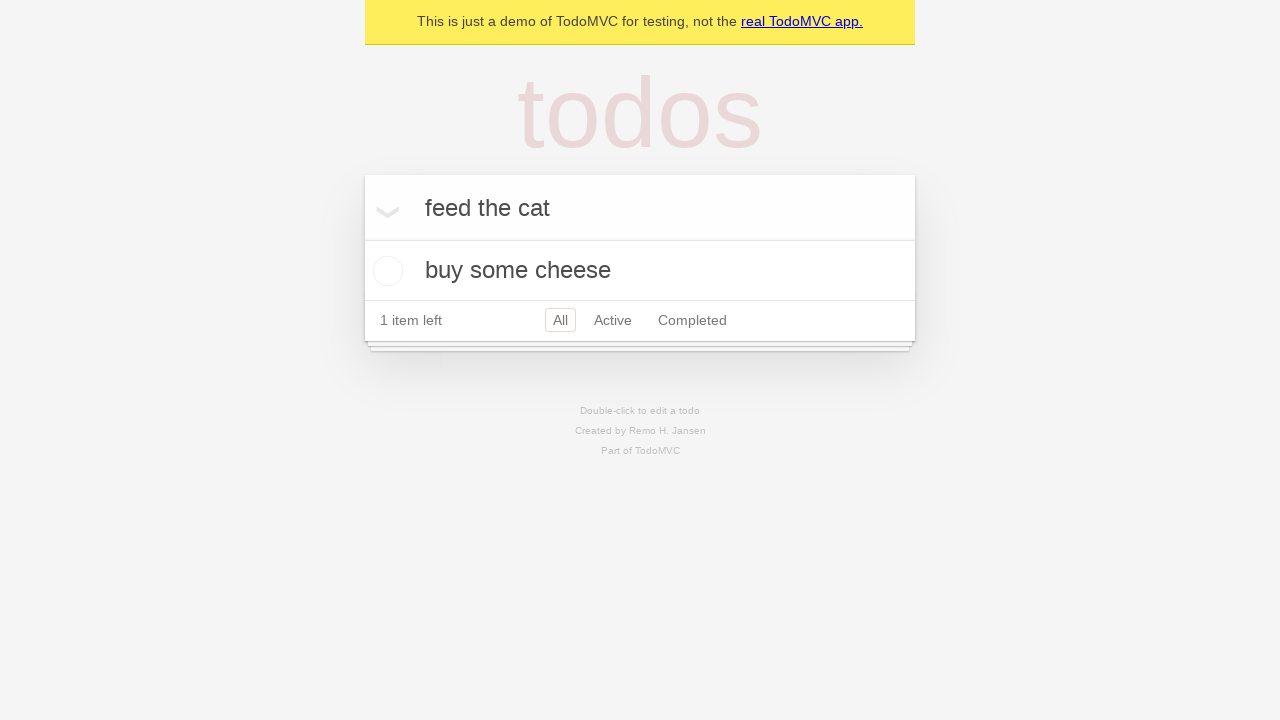

Pressed Enter to add 'feed the cat' to the todo list on internal:attr=[placeholder="What needs to be done?"i]
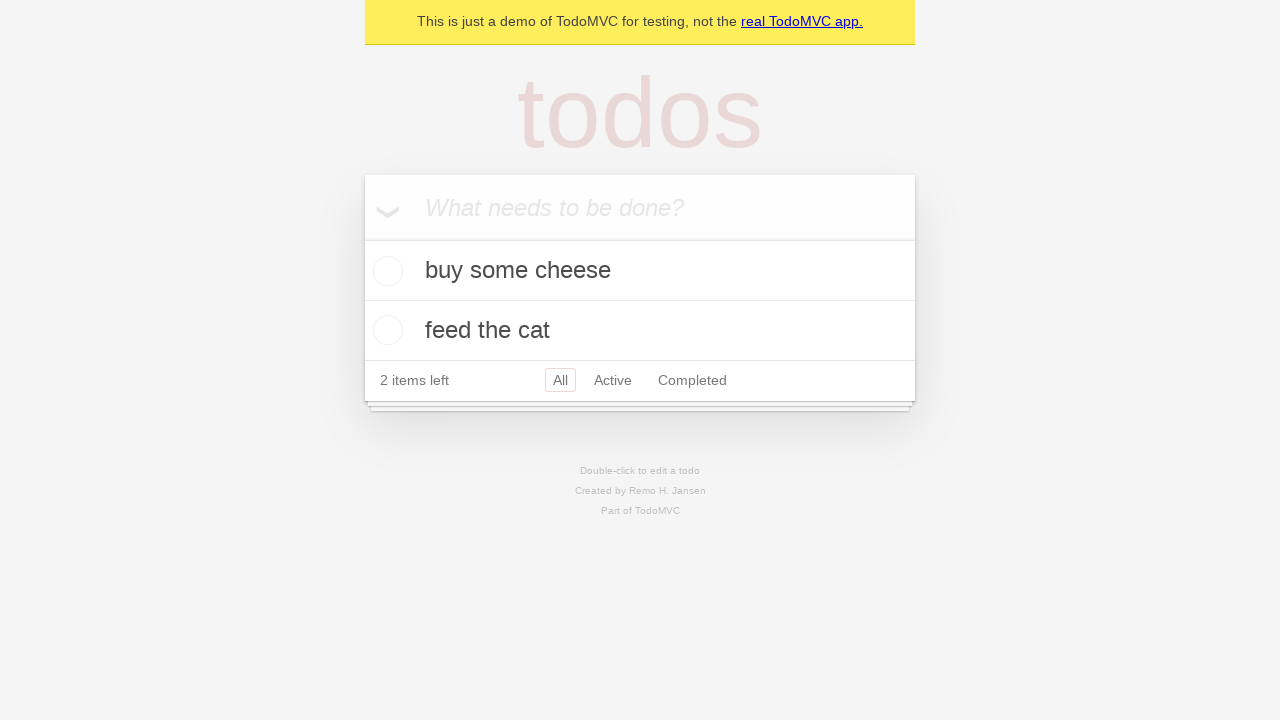

Filled todo input with 'book a doctors appointment' on internal:attr=[placeholder="What needs to be done?"i]
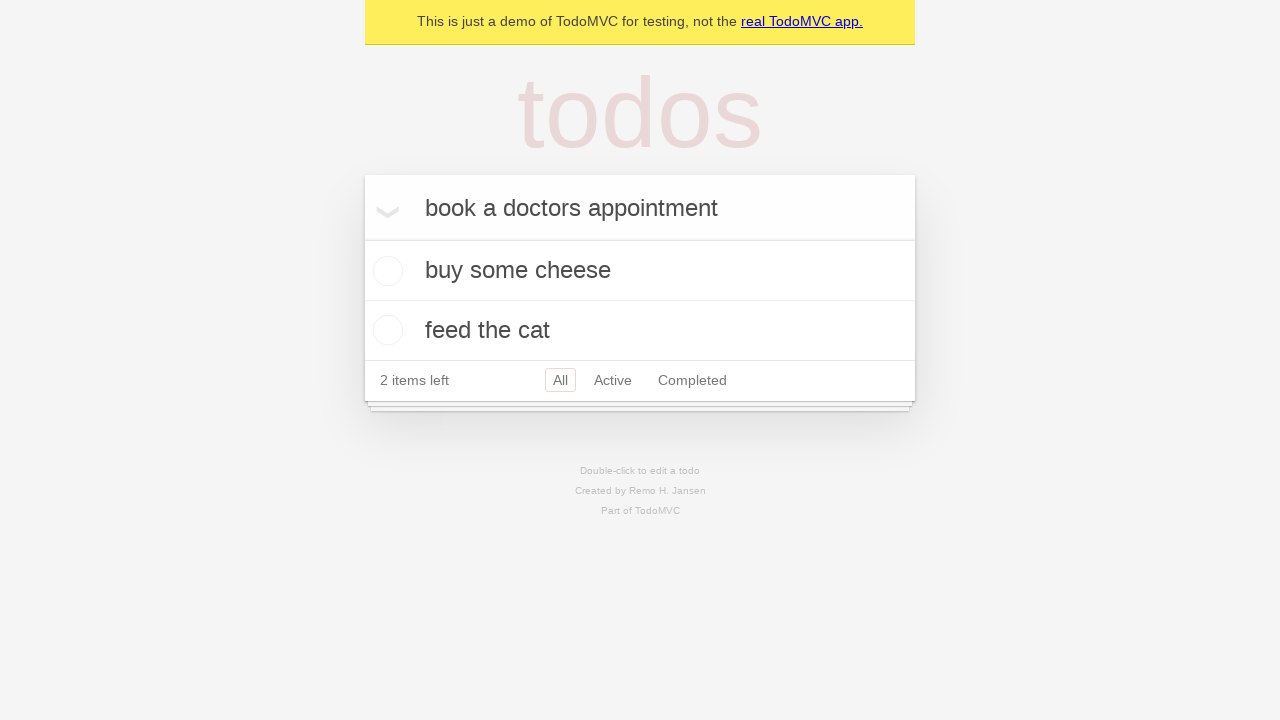

Pressed Enter to add 'book a doctors appointment' to the todo list on internal:attr=[placeholder="What needs to be done?"i]
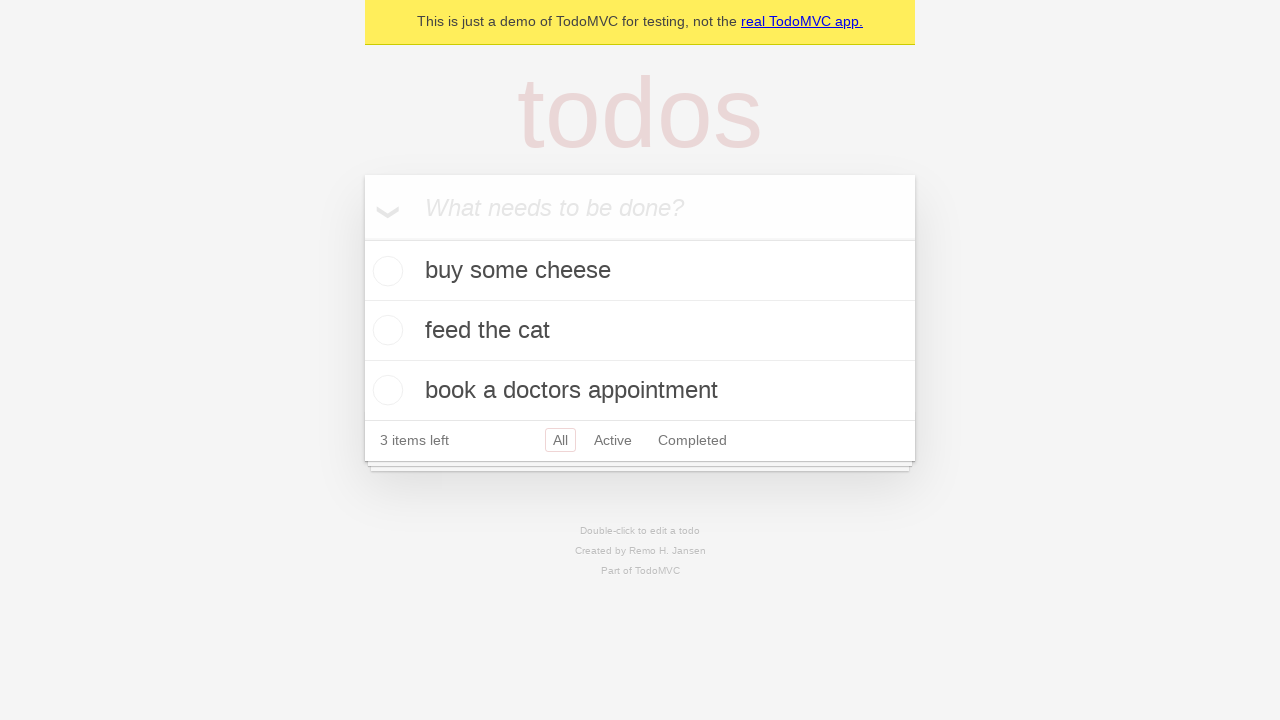

Checked the second todo item to mark it as complete at (385, 330) on internal:testid=[data-testid="todo-item"s] >> nth=1 >> internal:role=checkbox
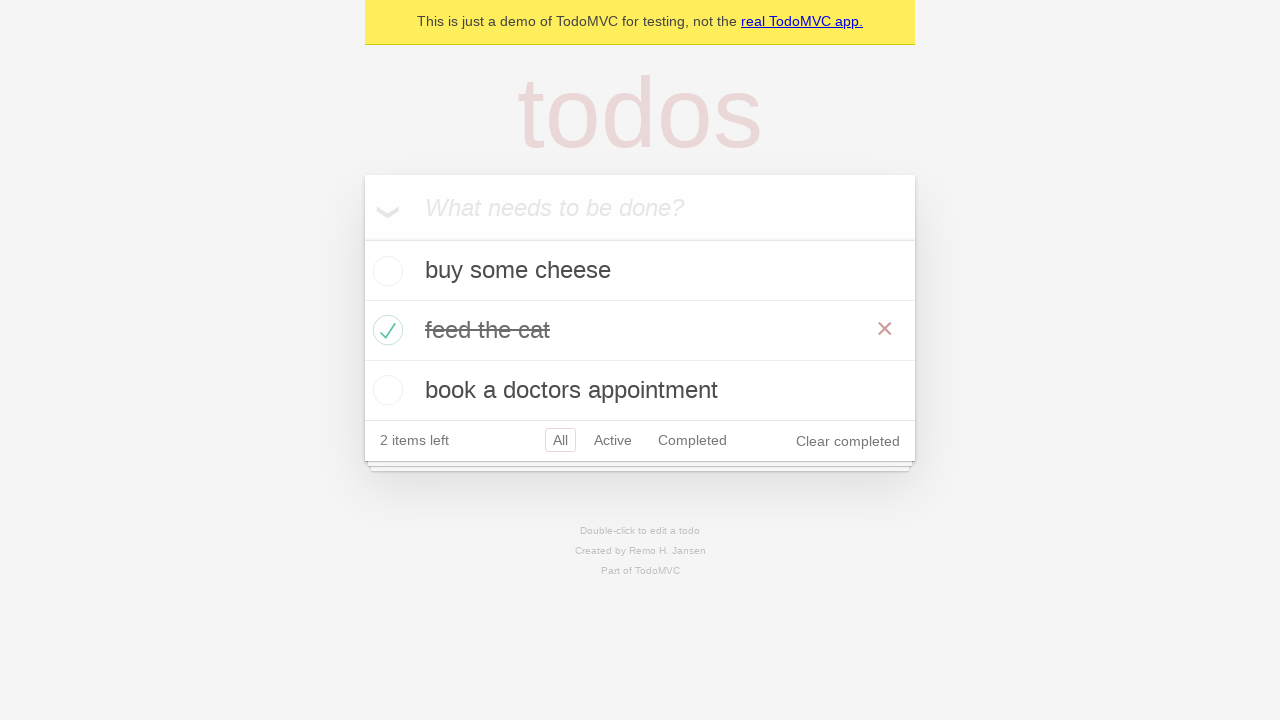

Clicked Active filter to display only incomplete items at (613, 440) on internal:role=link[name="Active"i]
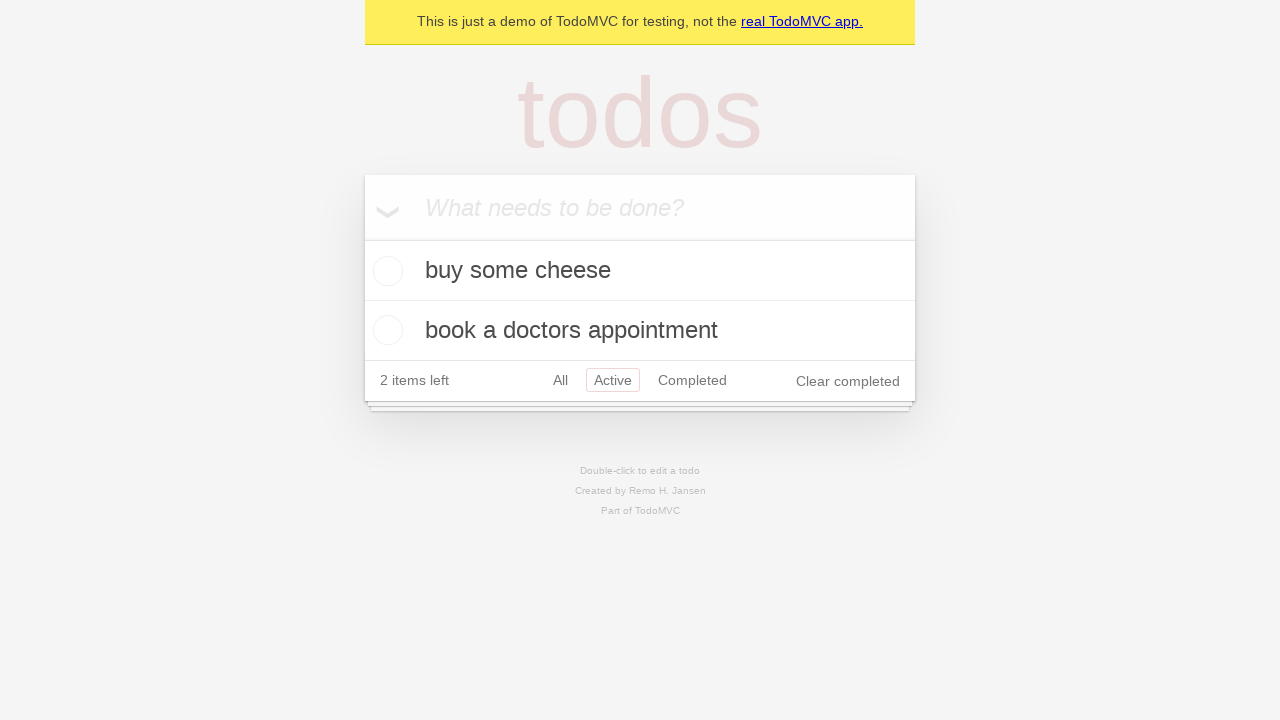

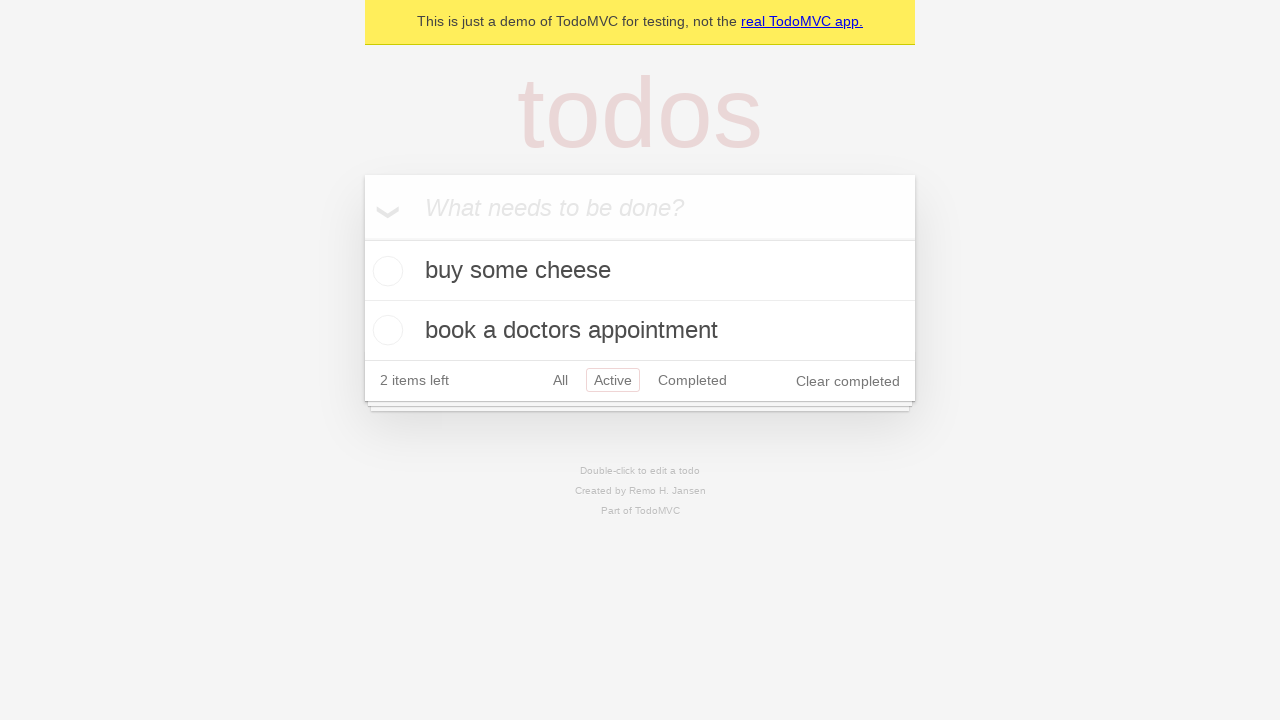